Verifies the presence of a broken link on the page

Starting URL: https://selectorshub.com/xpath-practice-page/

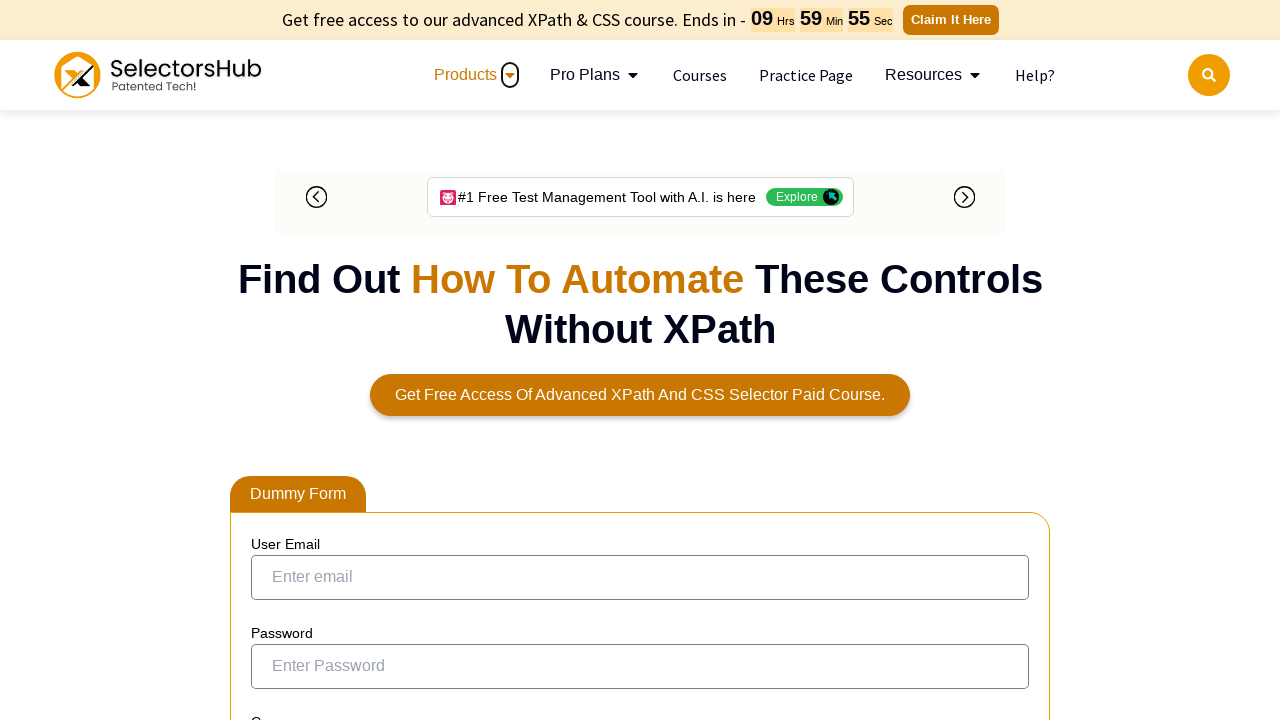

Navigated to XPath practice page
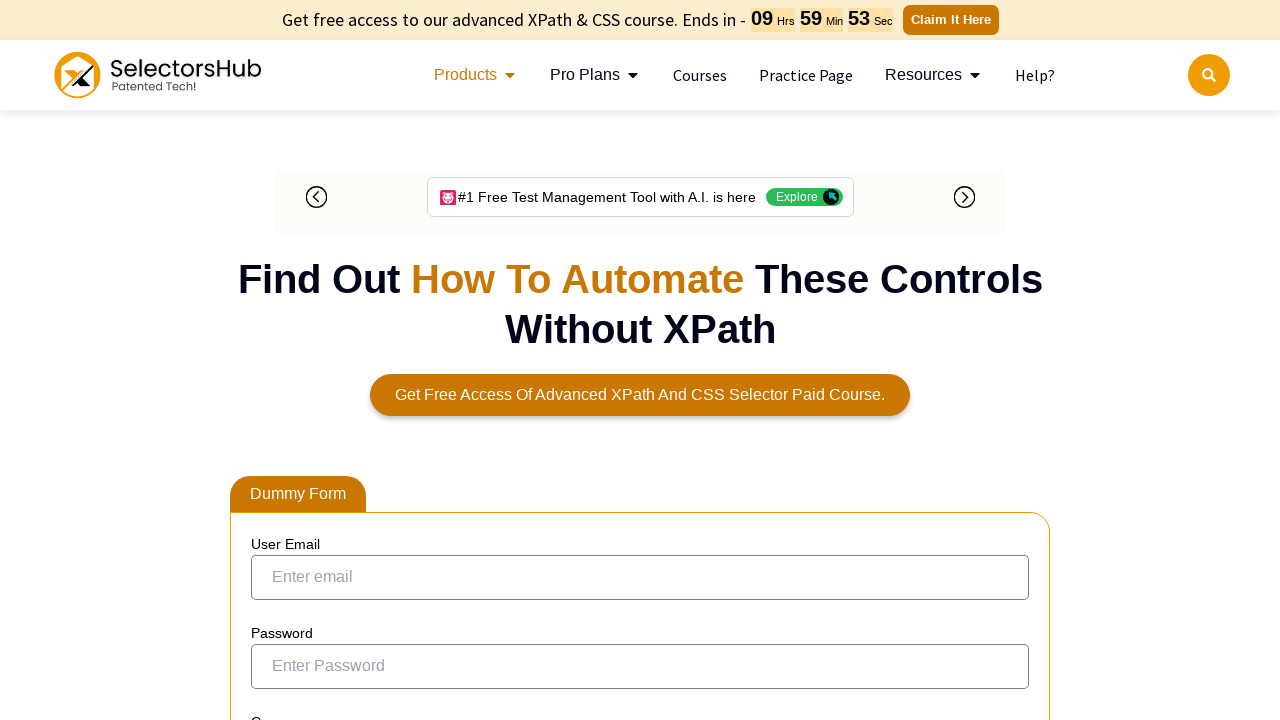

Clicked on the broken link at (319, 353) on a:text('This is a broken link')
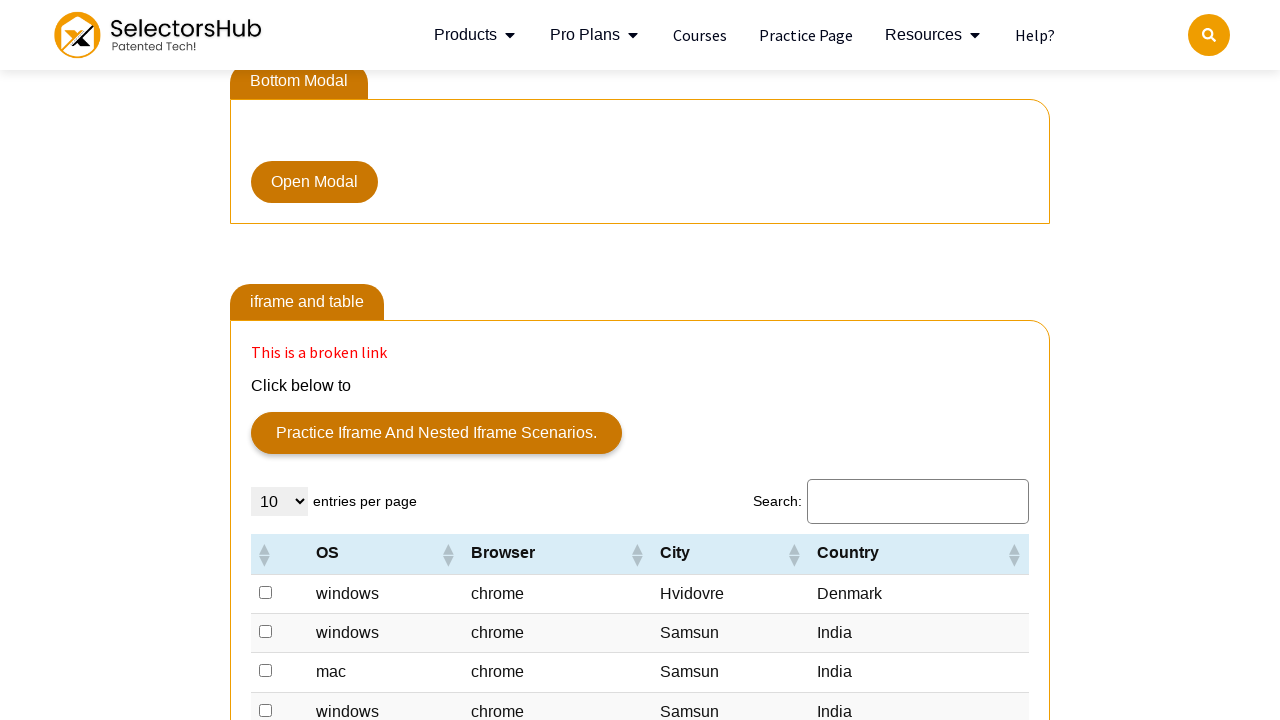

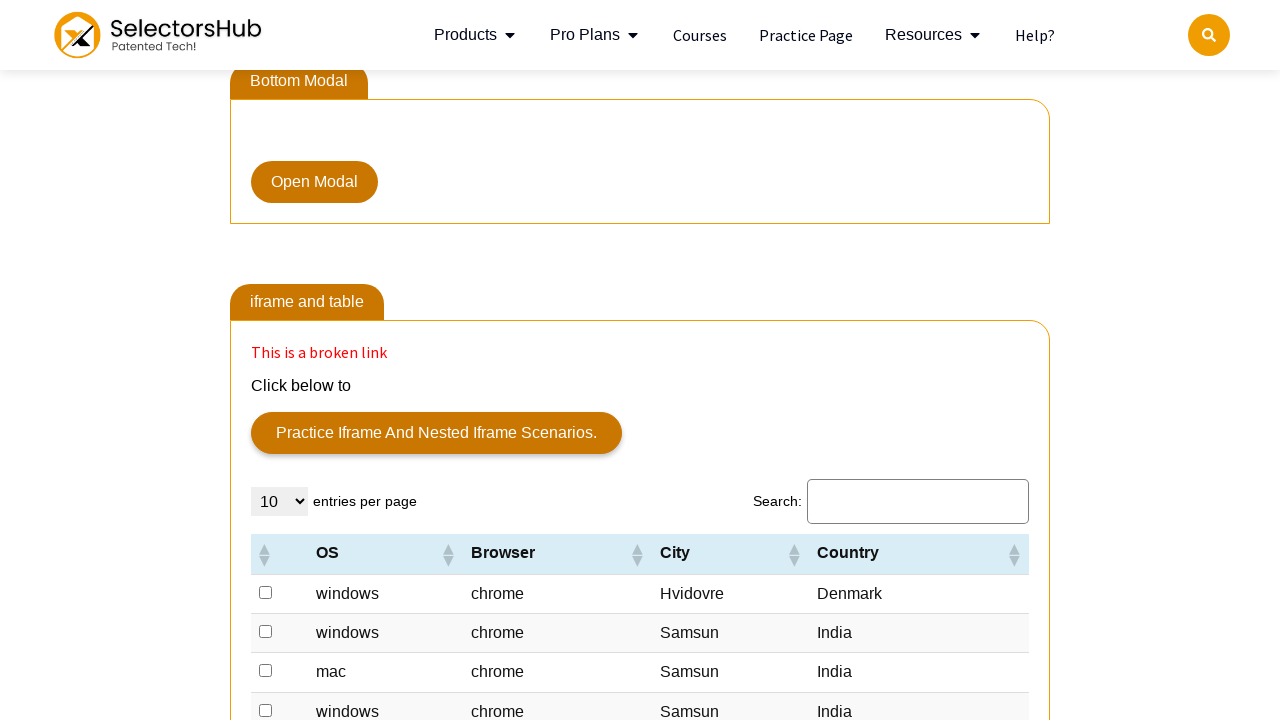